Clicks on the "Find a Doctor" link using standard Selenium click method

Starting URL: https://www.mountsinai.org/

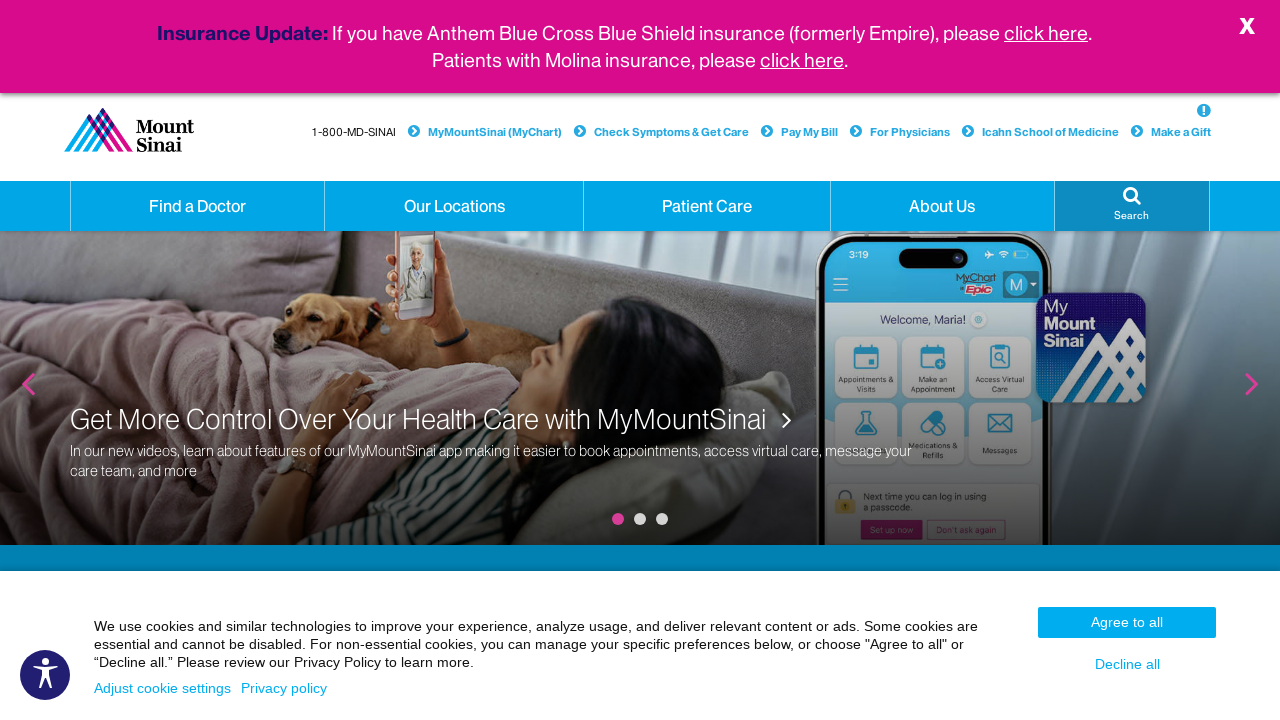

Navigated to Mount Sinai homepage
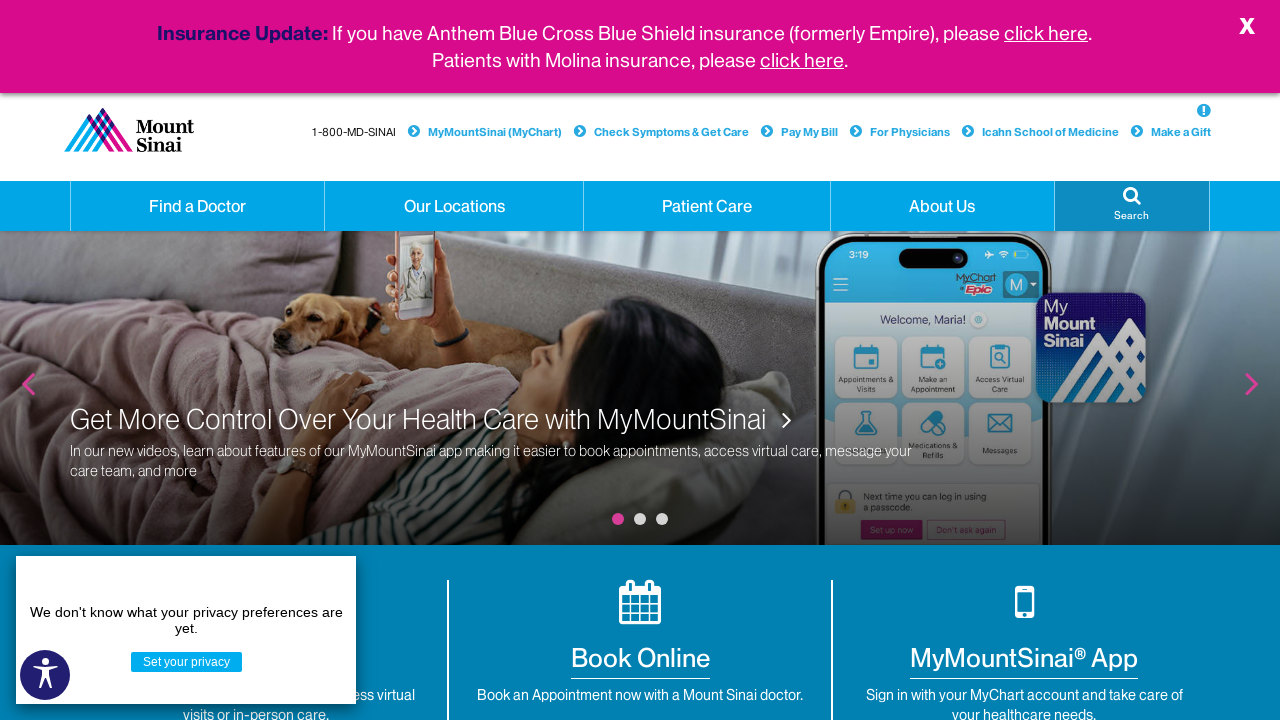

Clicked on 'Find a Doctor' link at (198, 206) on xpath=//a[normalize-space(text())='Find a Doctor' and @class = 'hidden-xs dropdo
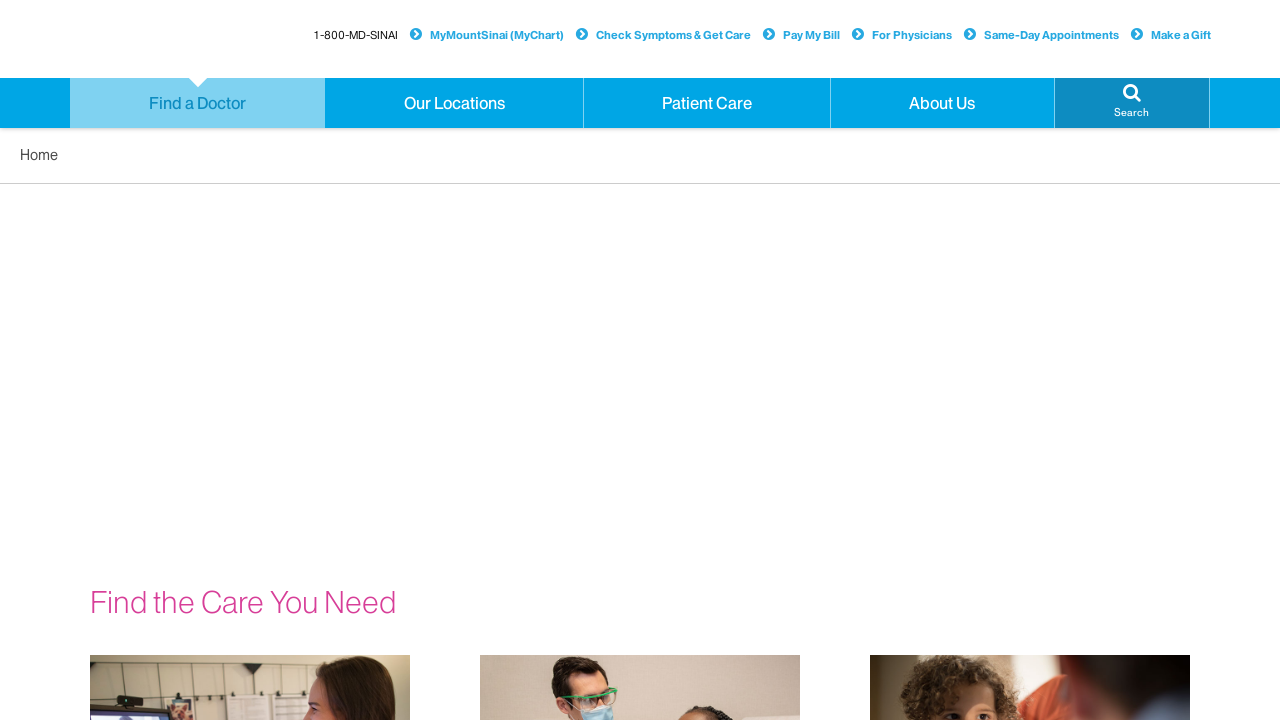

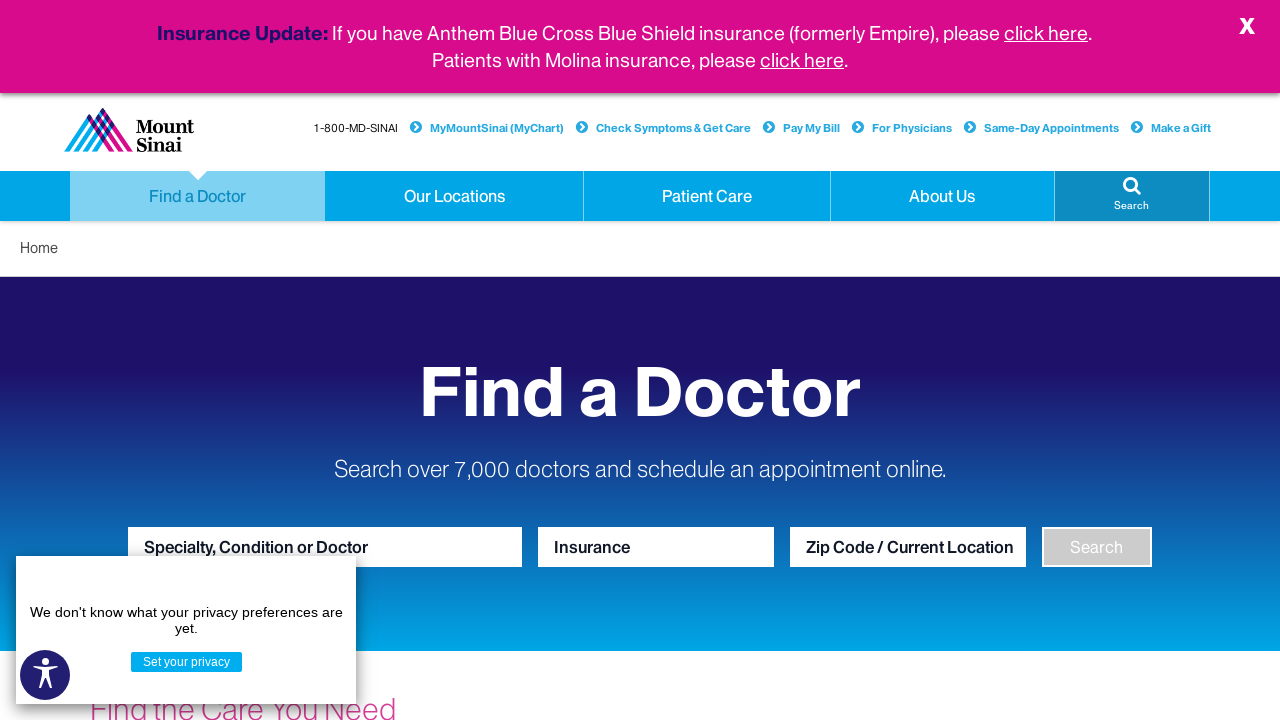